Tests FAQ accordion item 5 by clicking on the question and verifying the answer text about scooter battery life

Starting URL: https://qa-scooter.praktikum-services.ru

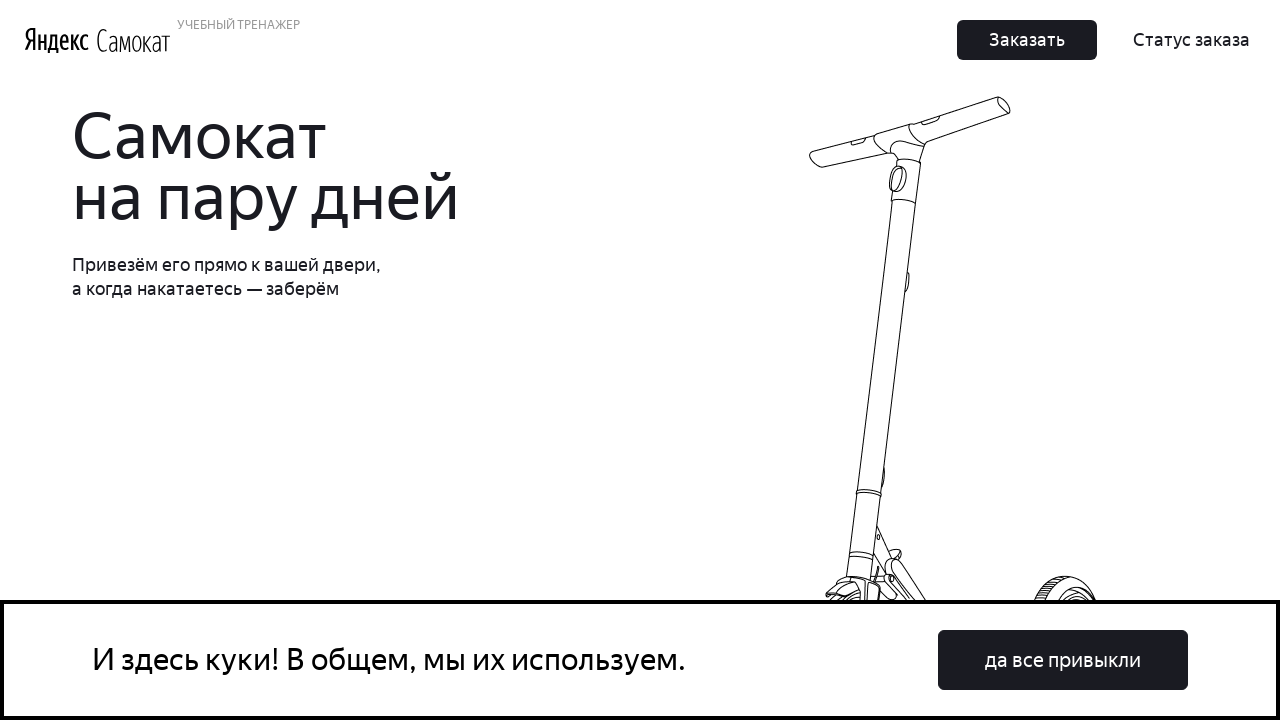

Located FAQ question 5 element
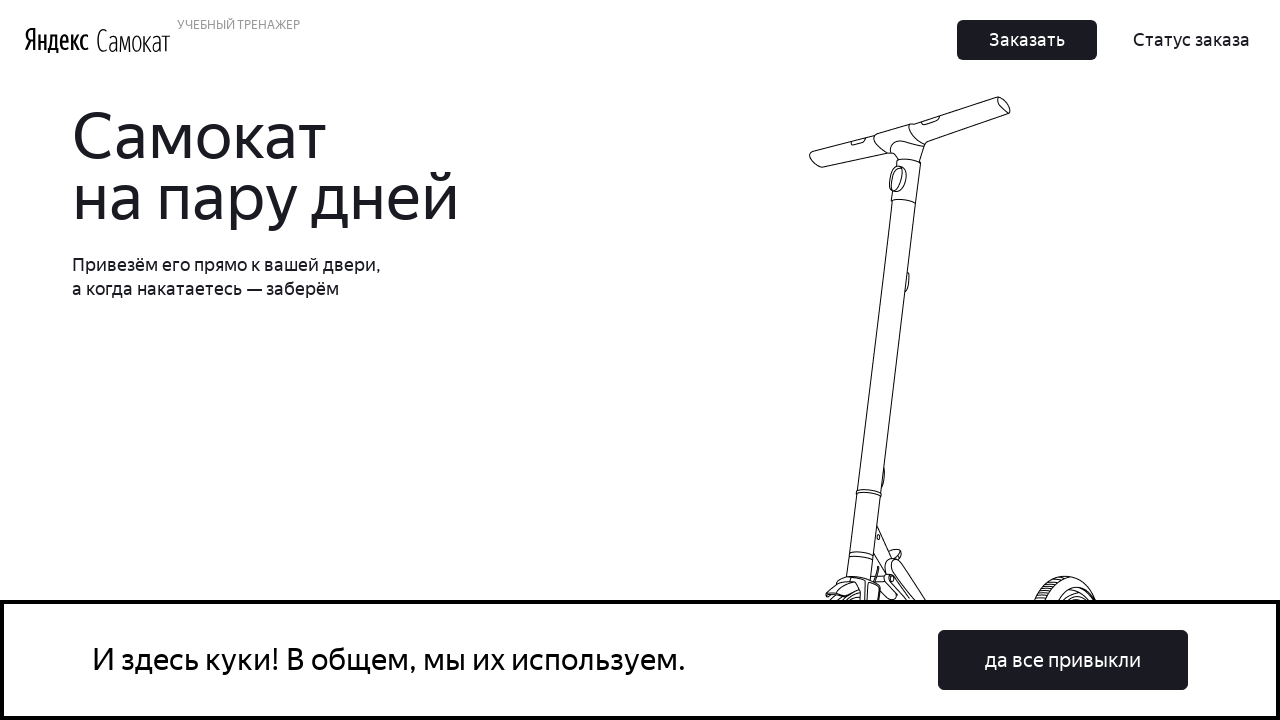

Scrolled FAQ question 5 into view
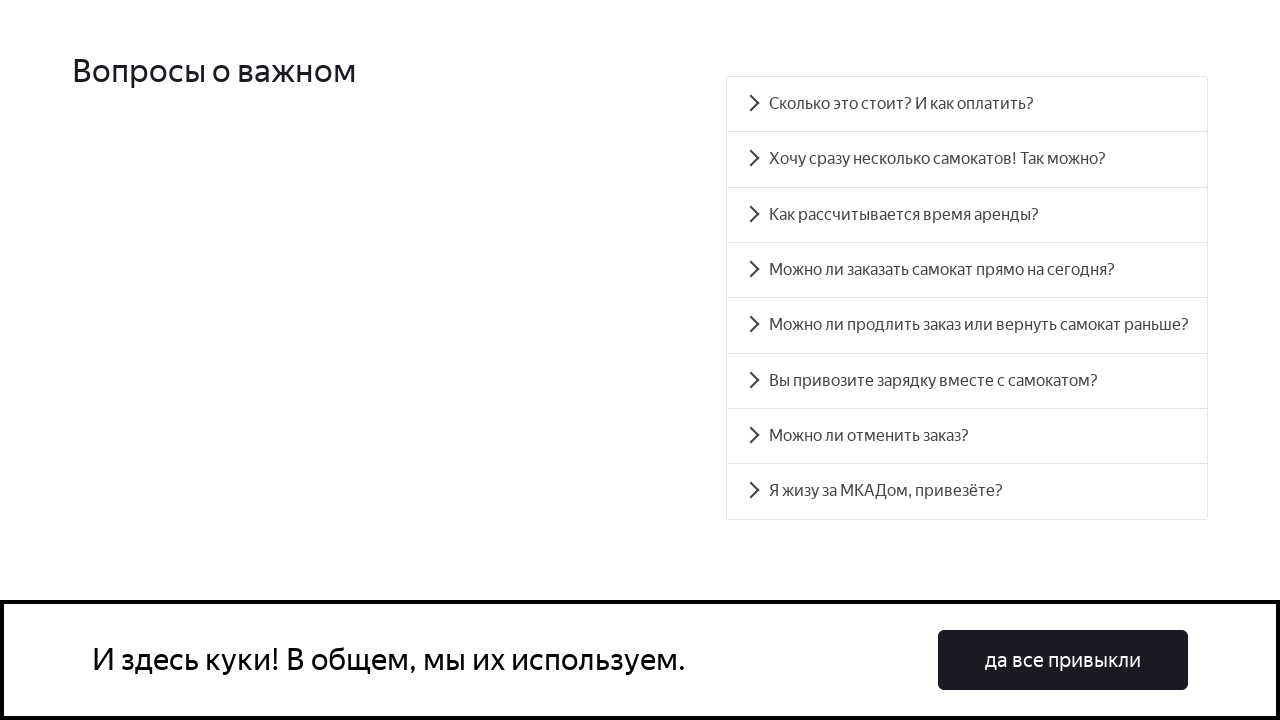

Clicked on FAQ question 5 to expand accordion at (967, 381) on xpath=//*[@id='accordion__heading-5']
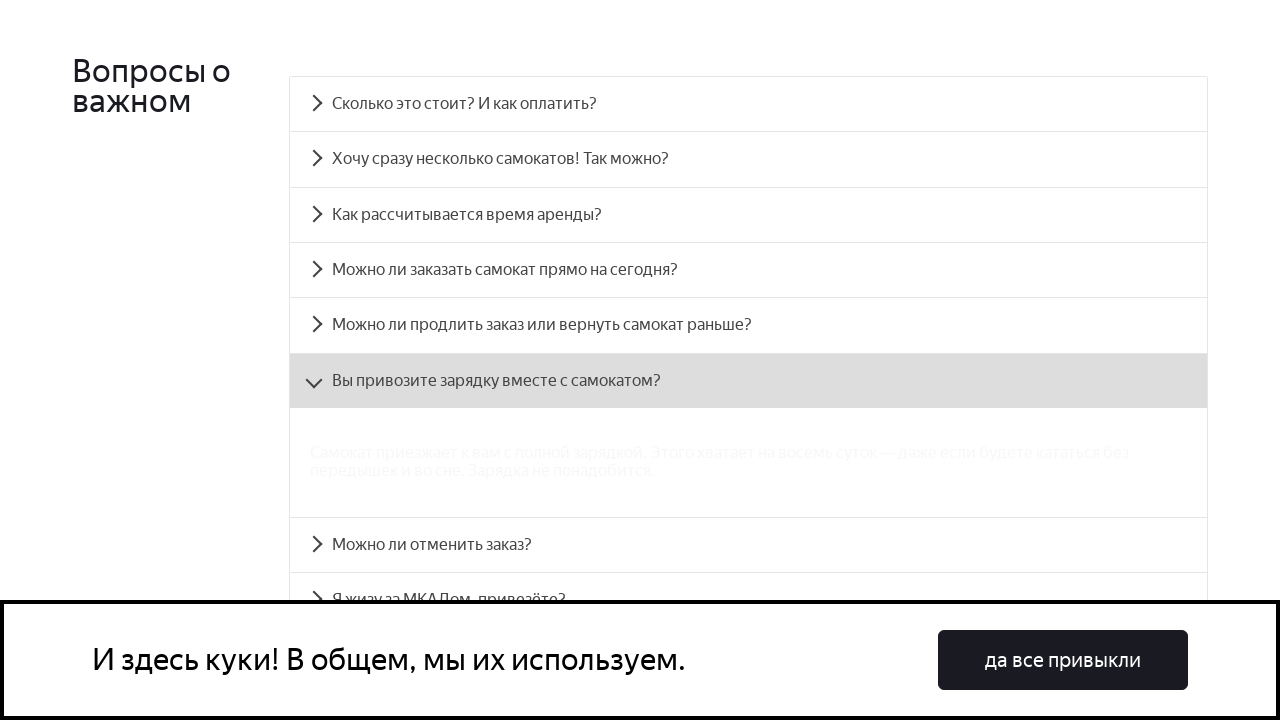

FAQ answer panel 5 appeared with scooter battery life information
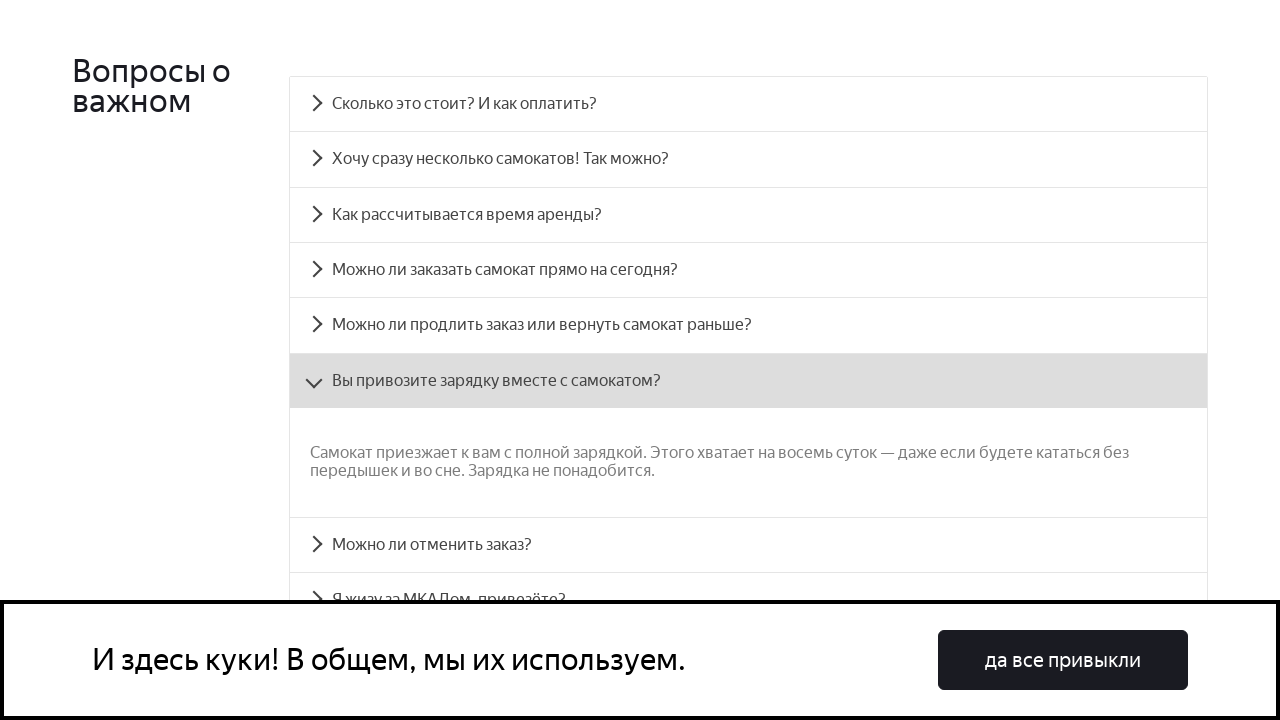

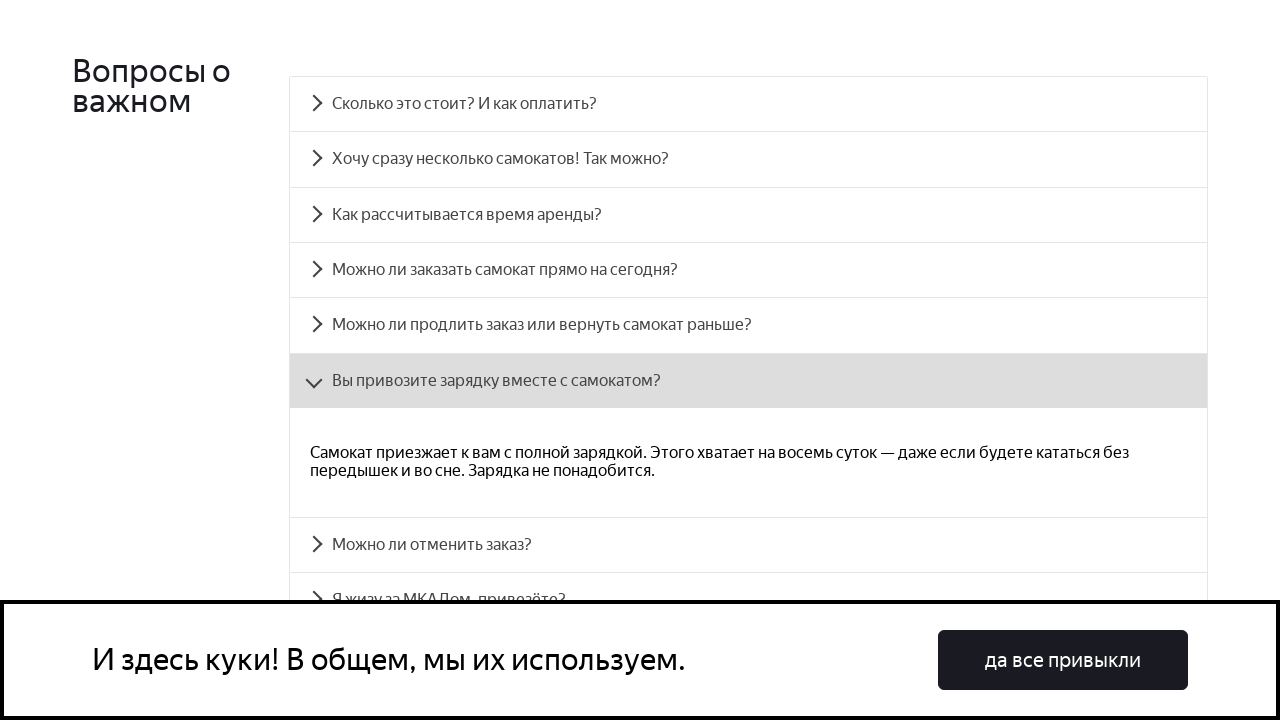